Tests keyboard actions using pressSequentially to type text character by character, then copies and pastes to another textarea using keyboard shortcuts

Starting URL: https://gotranscript.com/text-compare

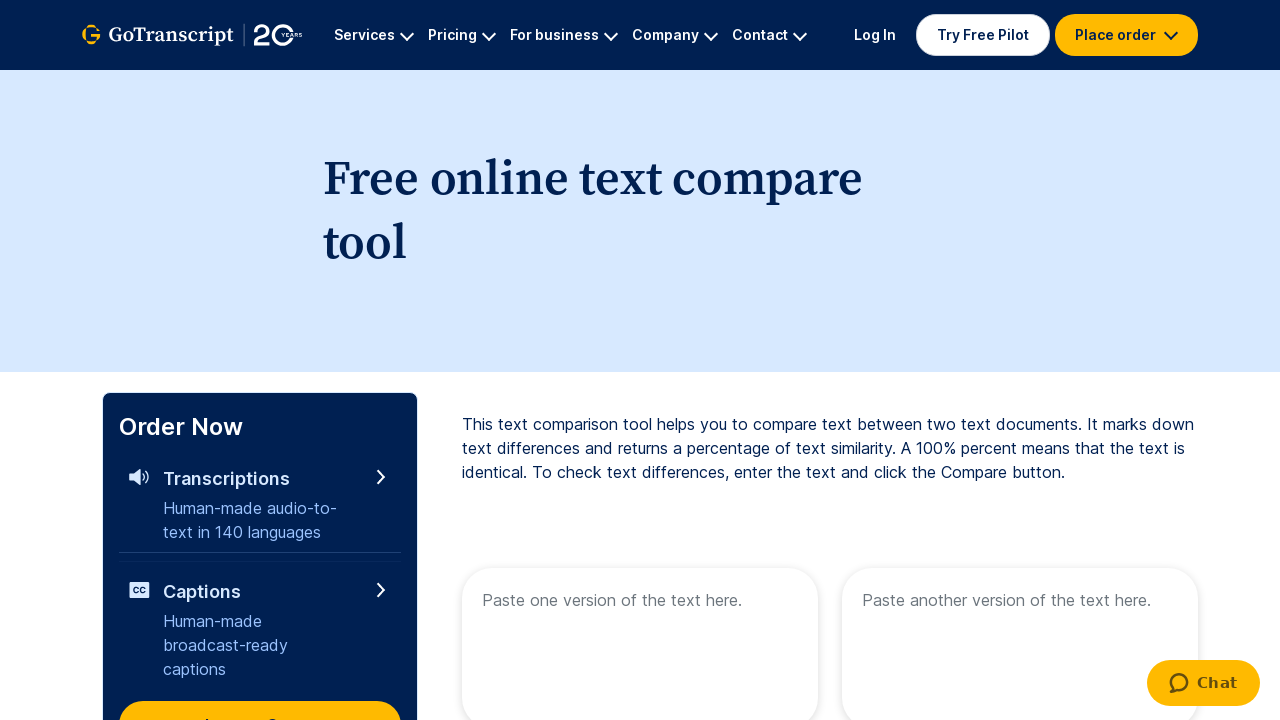

Typed 'welcome to automation' character by character in first textbox using pressSequentially
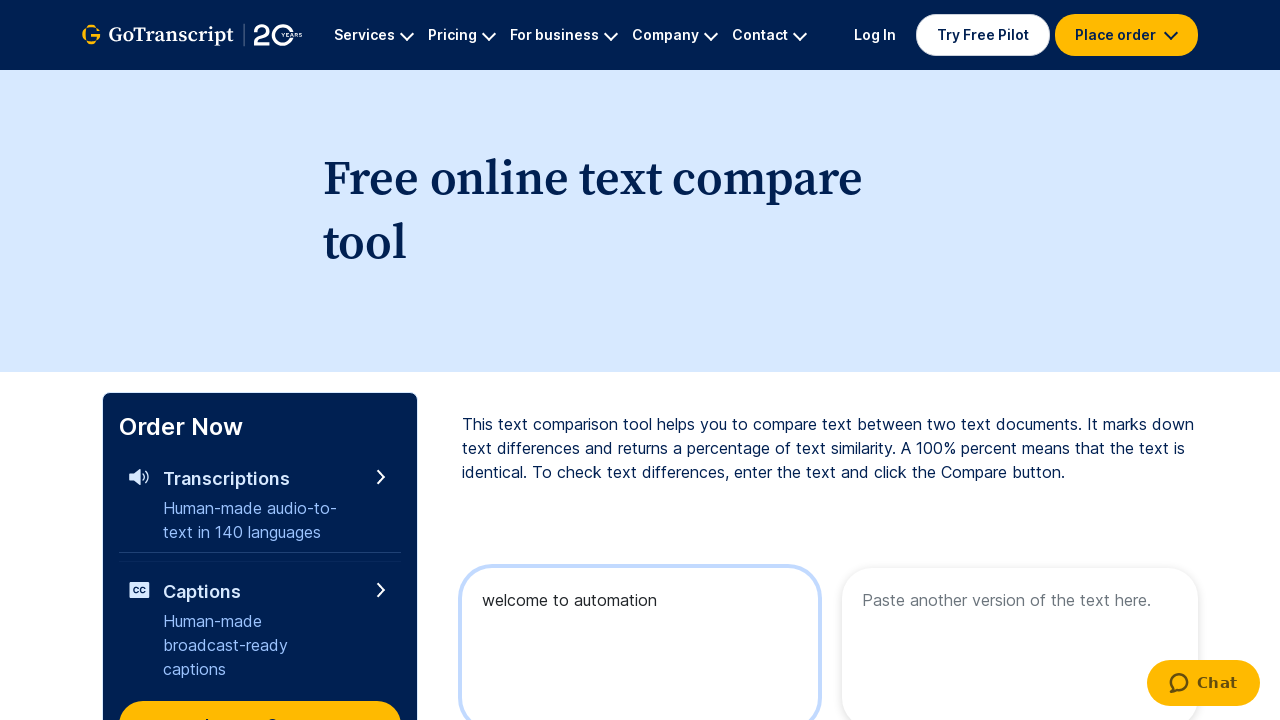

Pressed Ctrl+A to select all text in first textbox
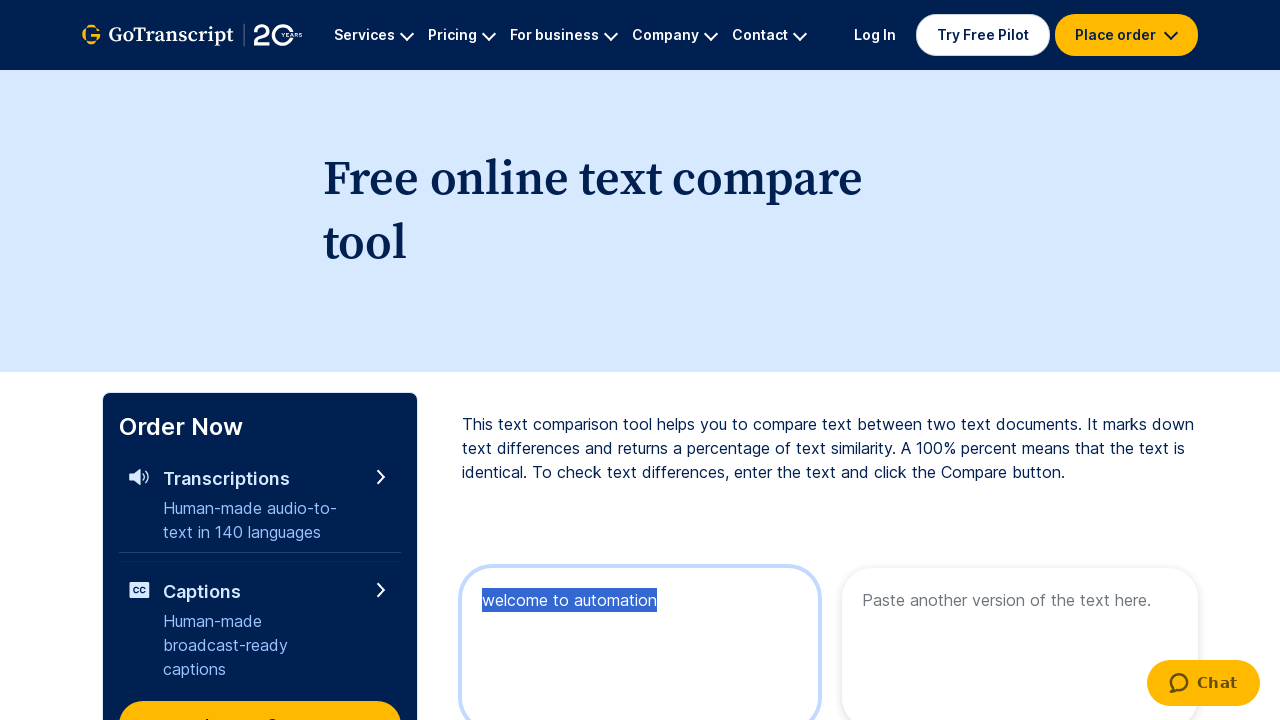

Pressed Ctrl+C to copy selected text
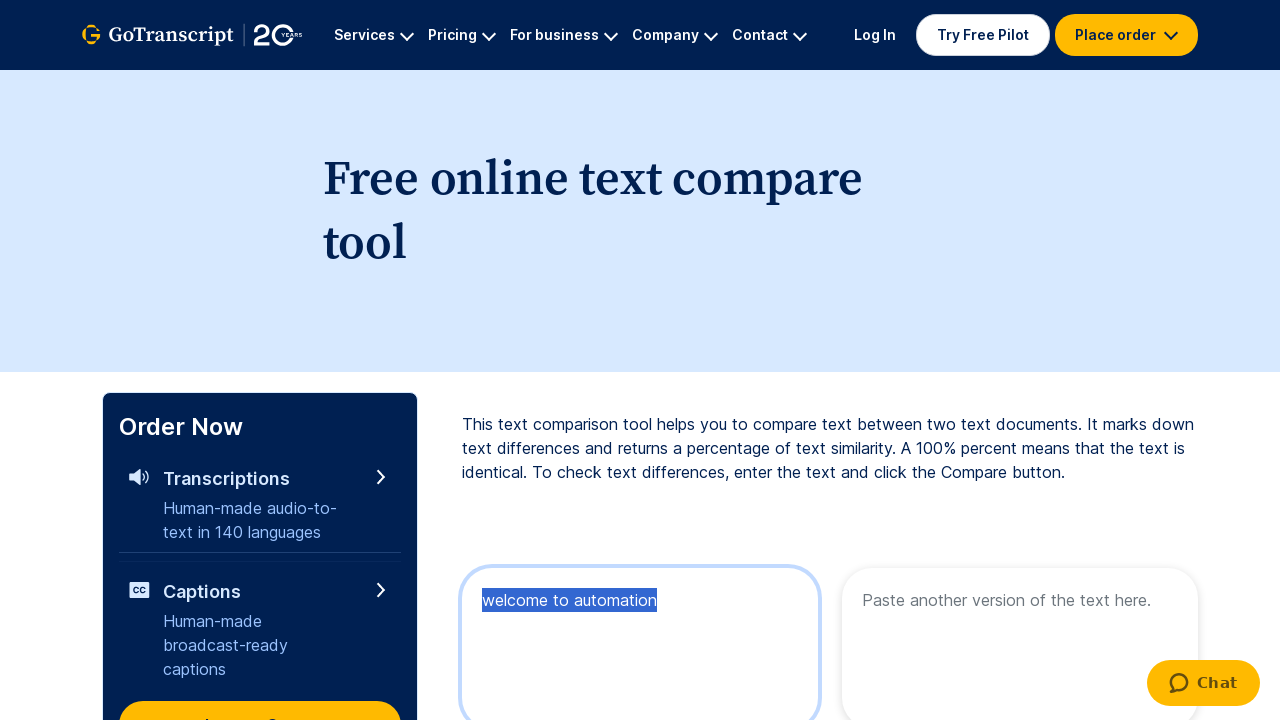

Pressed Tab to move focus to second textbox
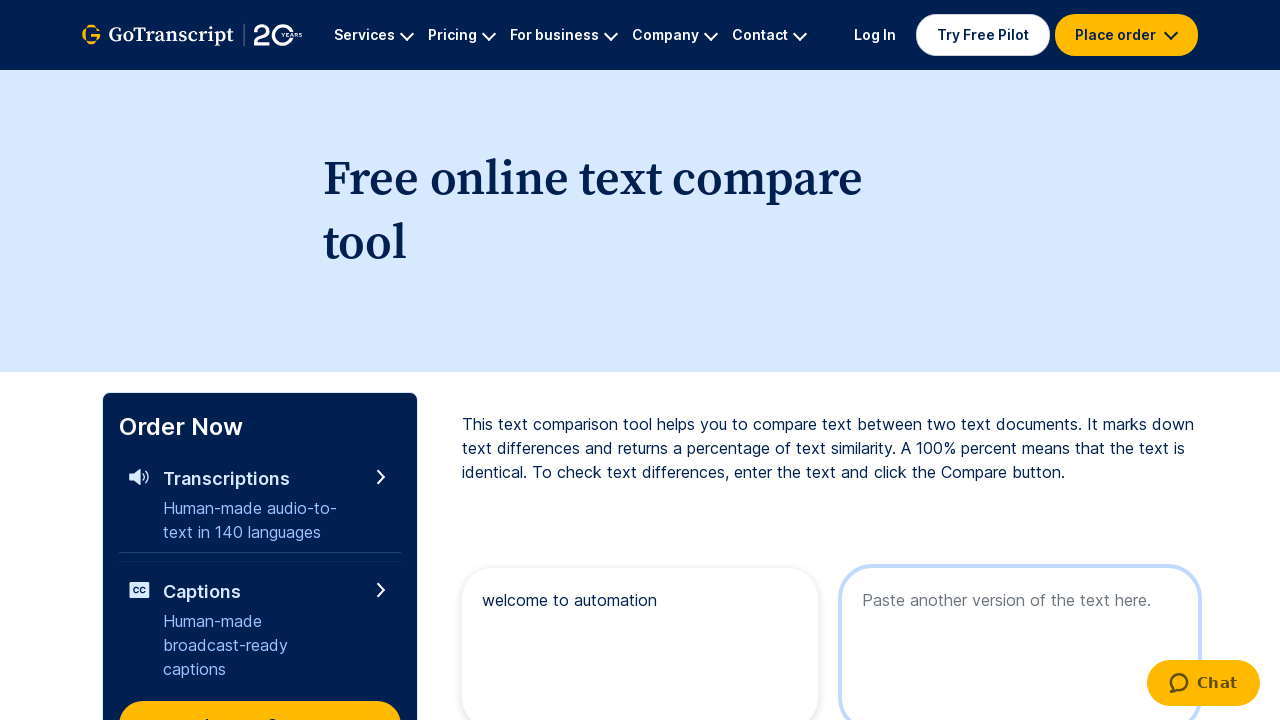

Pressed Ctrl+V to paste text into second textbox
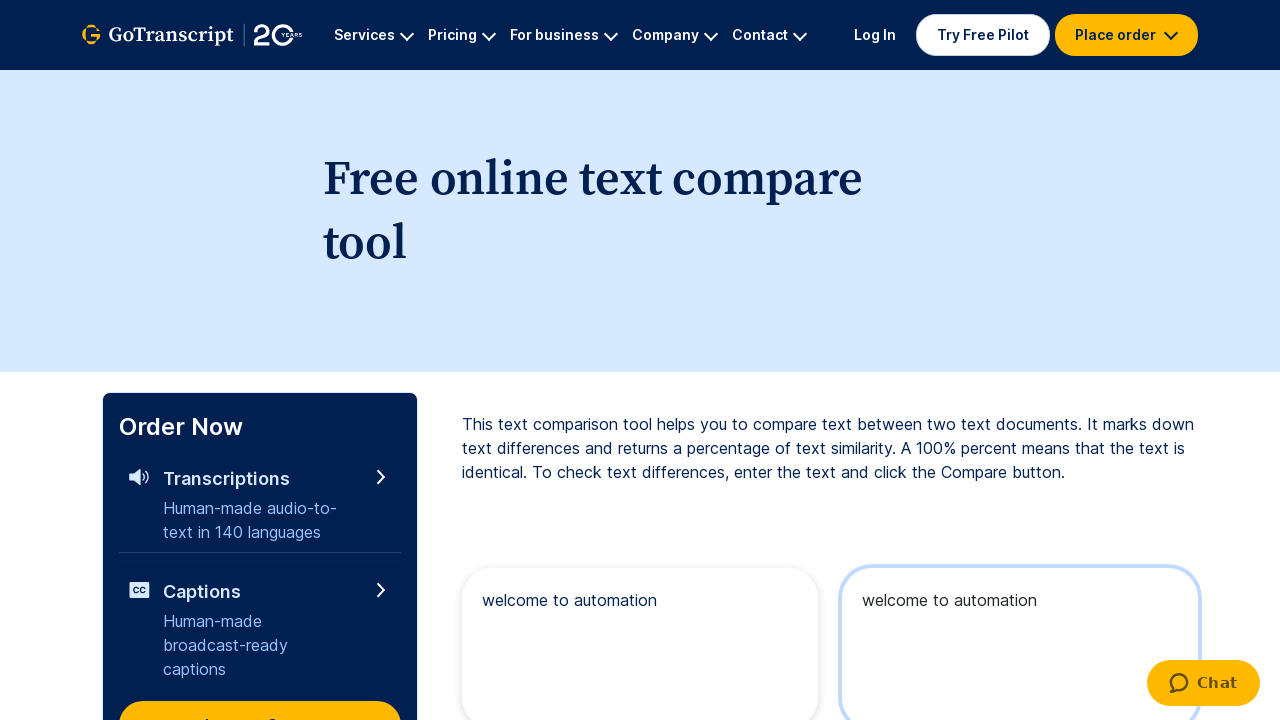

Retrieved pasted text from second textbox
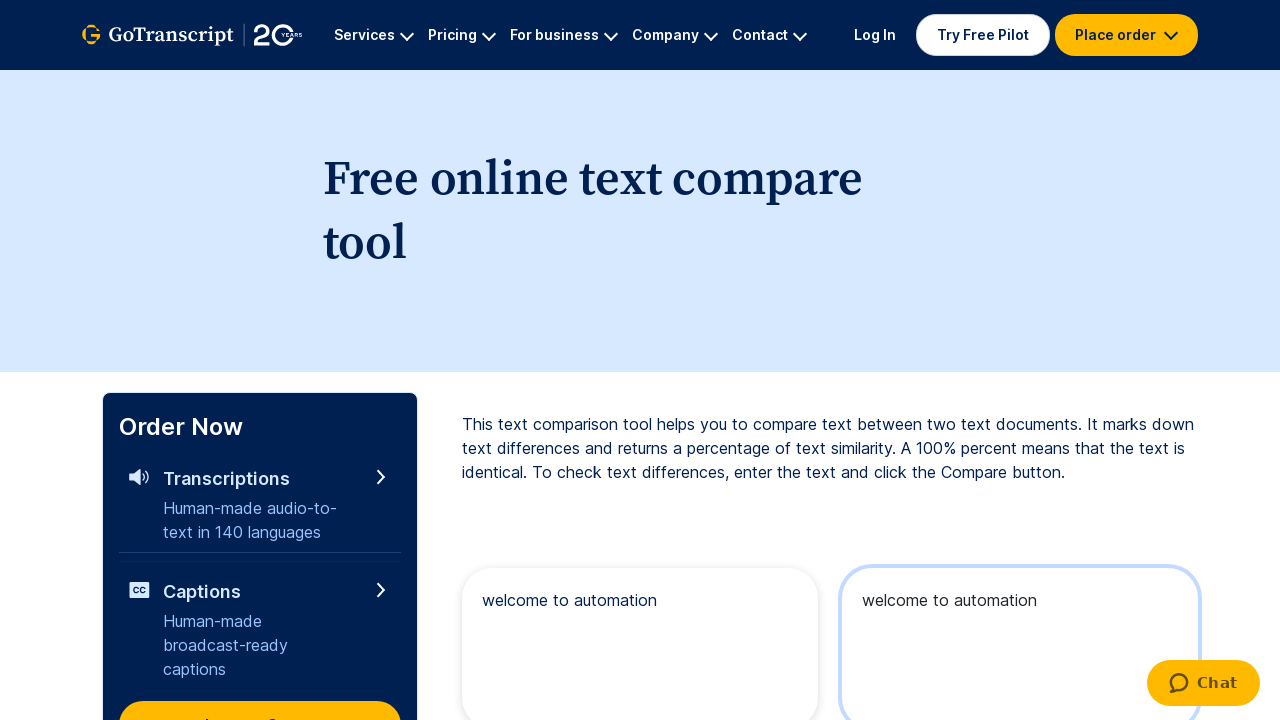

Verified that pasted text matches original text 'welcome to automation'
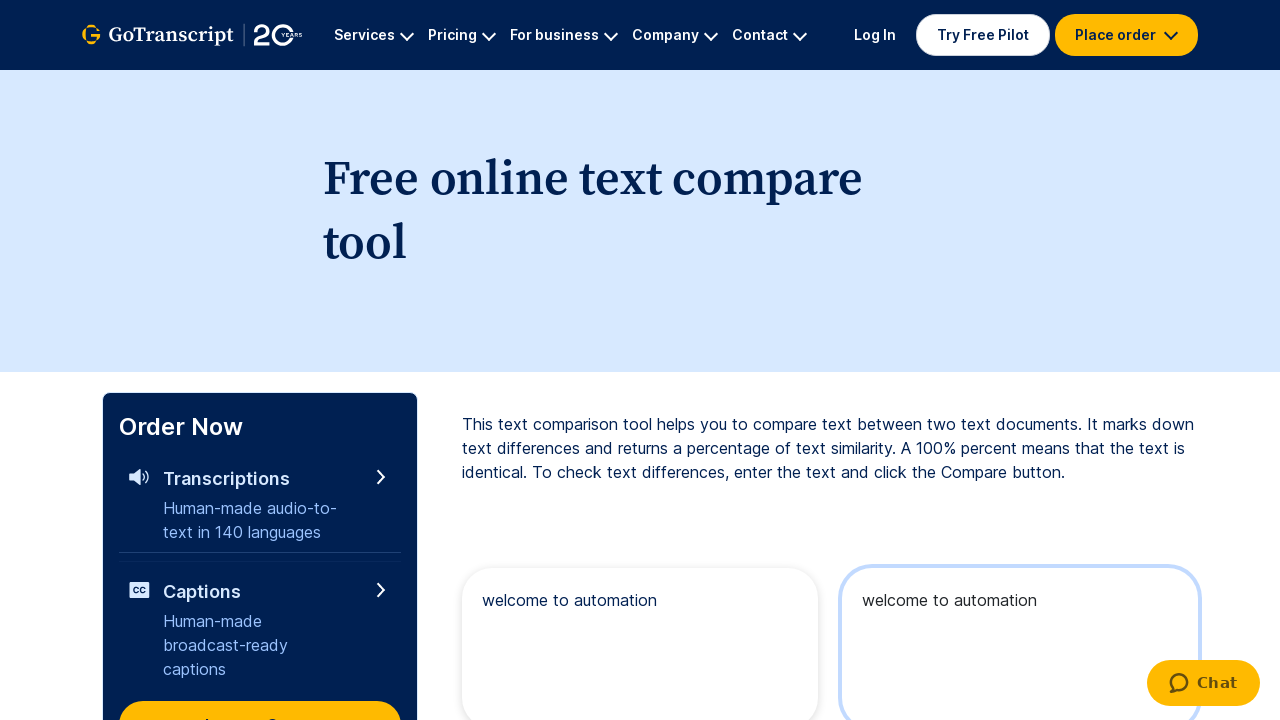

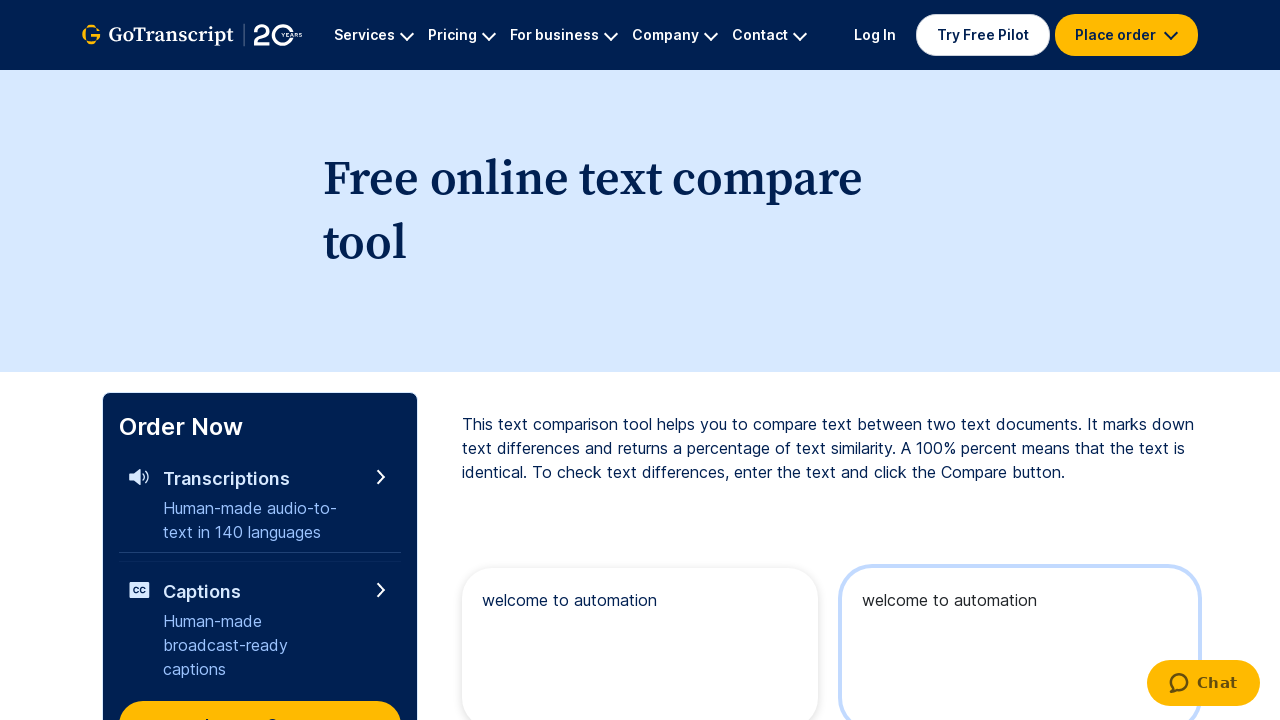